Verifies that the University of Pittsburgh logo has the correct image source path

Starting URL: https://www.pitt.edu/

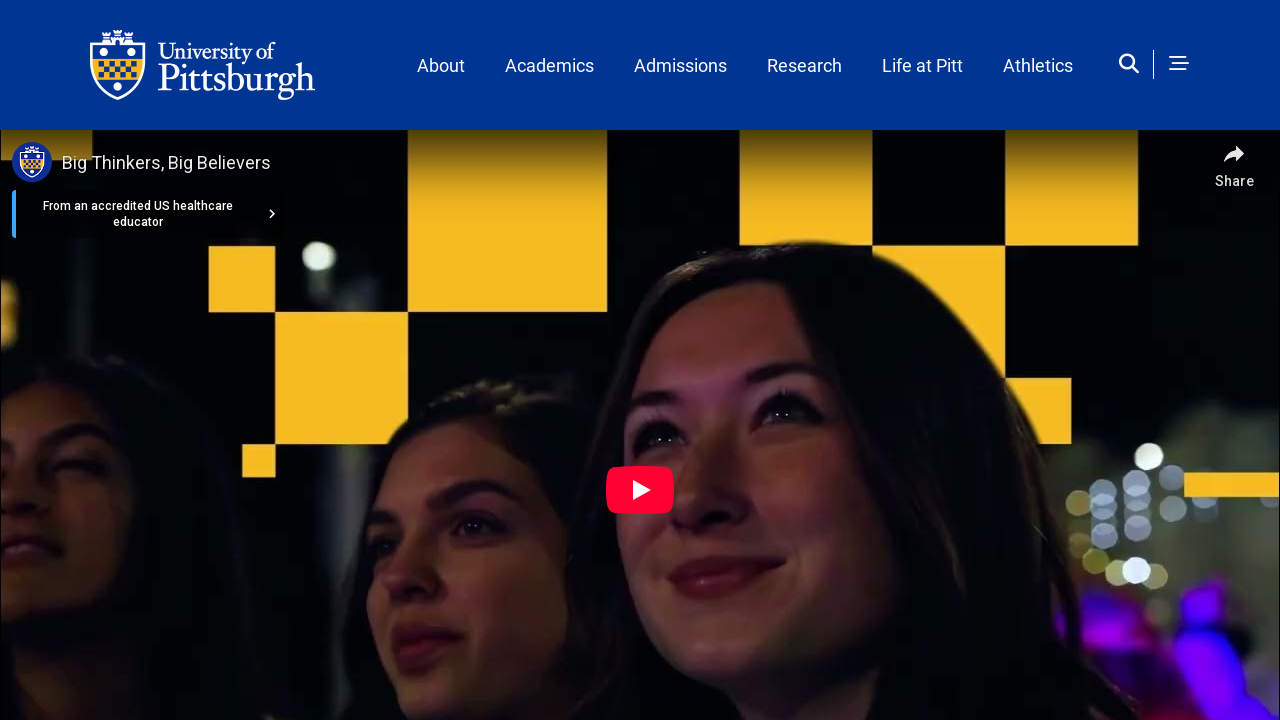

Located University of Pittsburgh logo image element
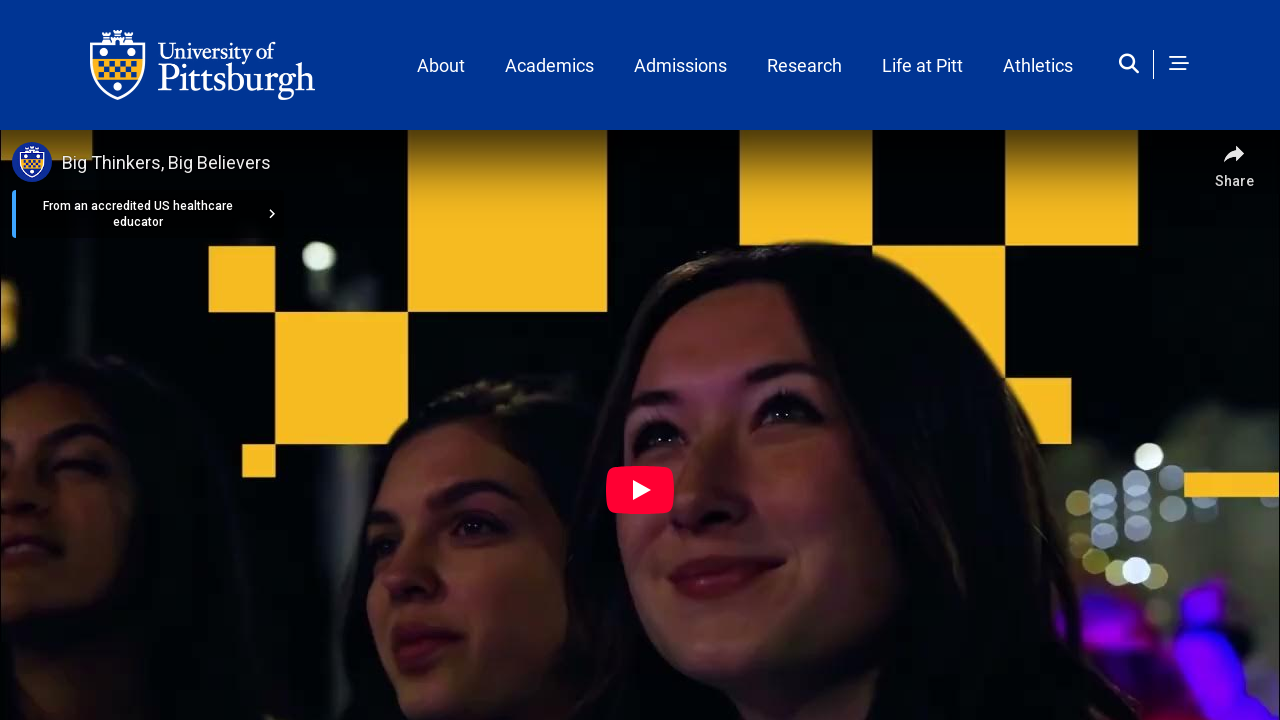

Retrieved src attribute from logo element
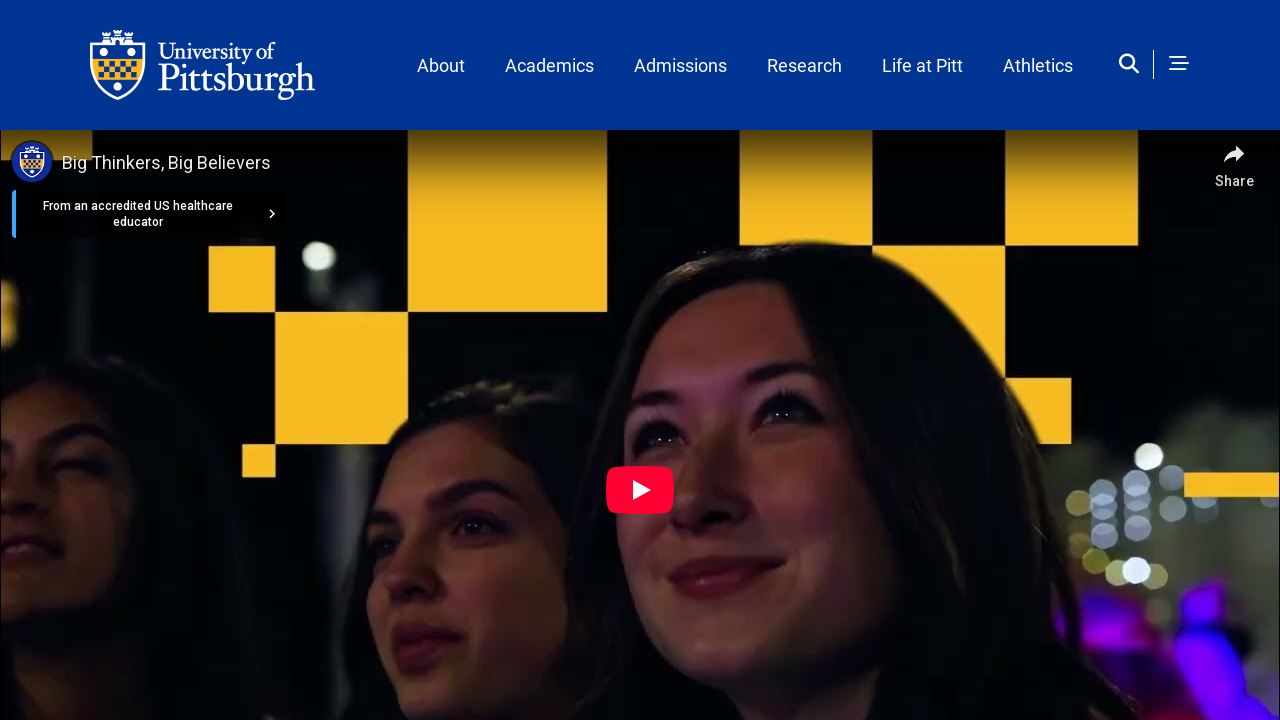

Verified logo src path ends with '/sites/default/files/assets/pitt_shield_white-home.png'
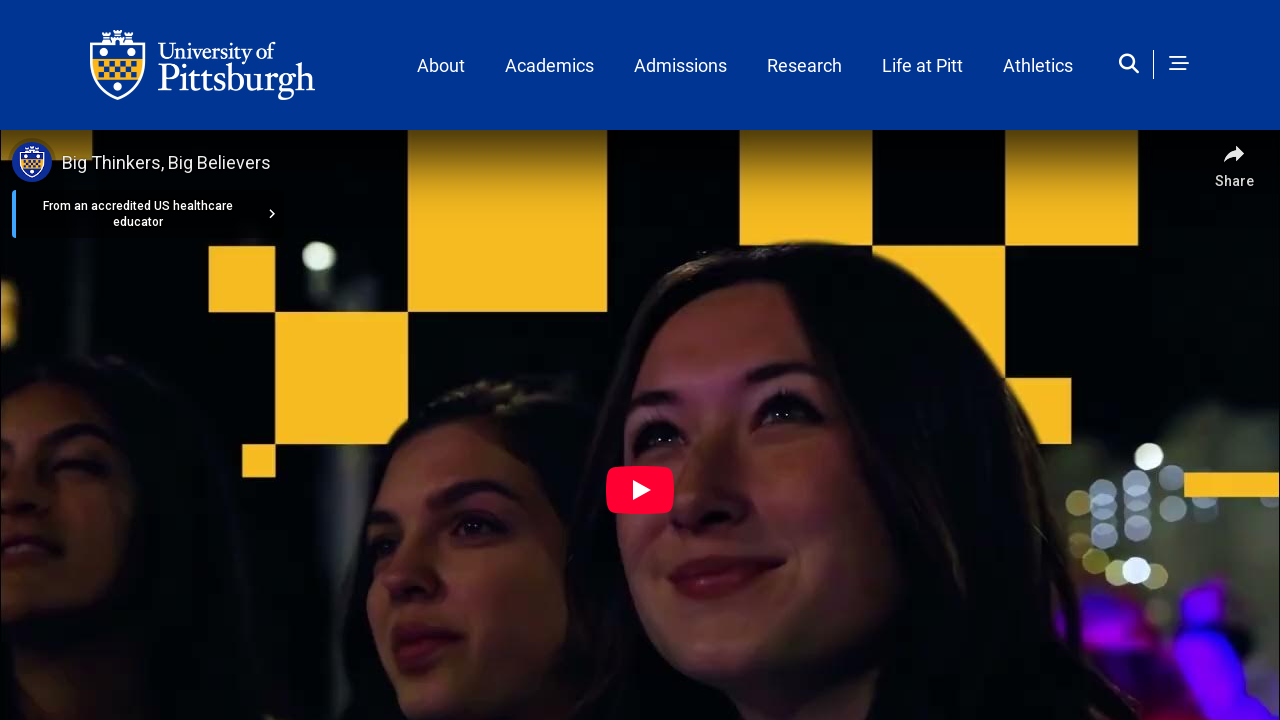

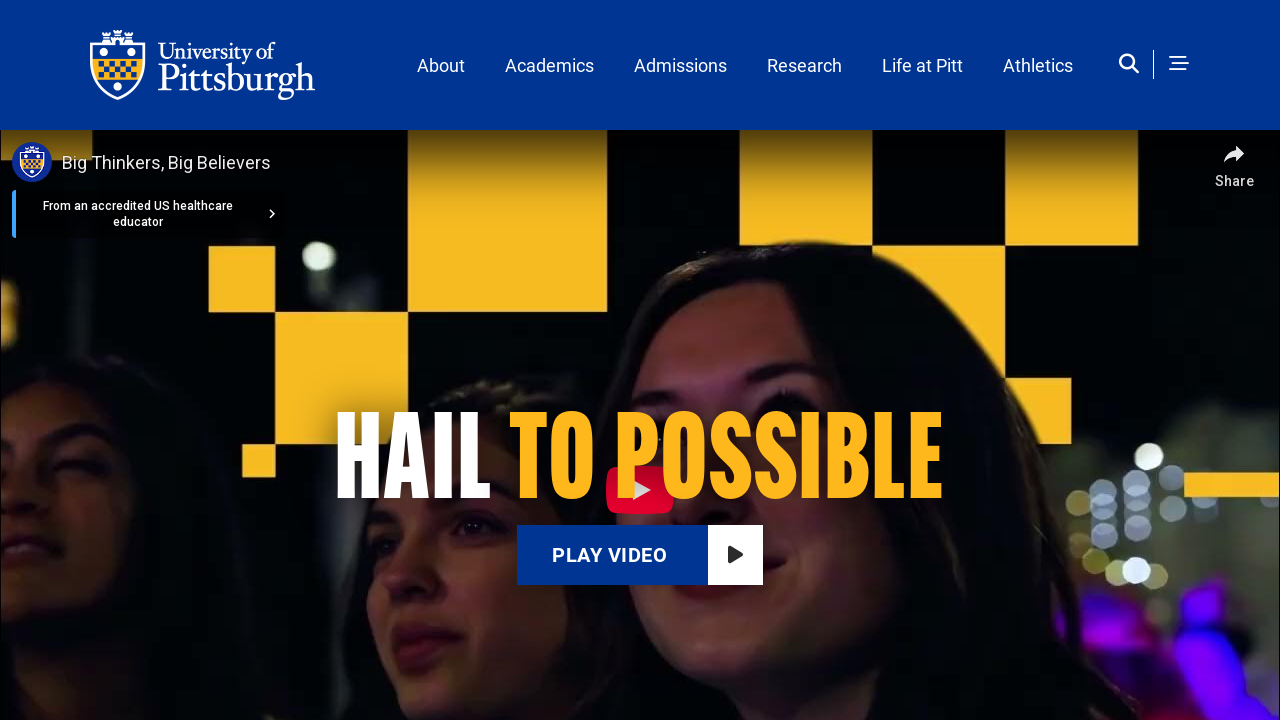